Tests valid login by filling username and password fields with valid credentials and clicking login button, then logging out

Starting URL: https://the-internet.herokuapp.com/login

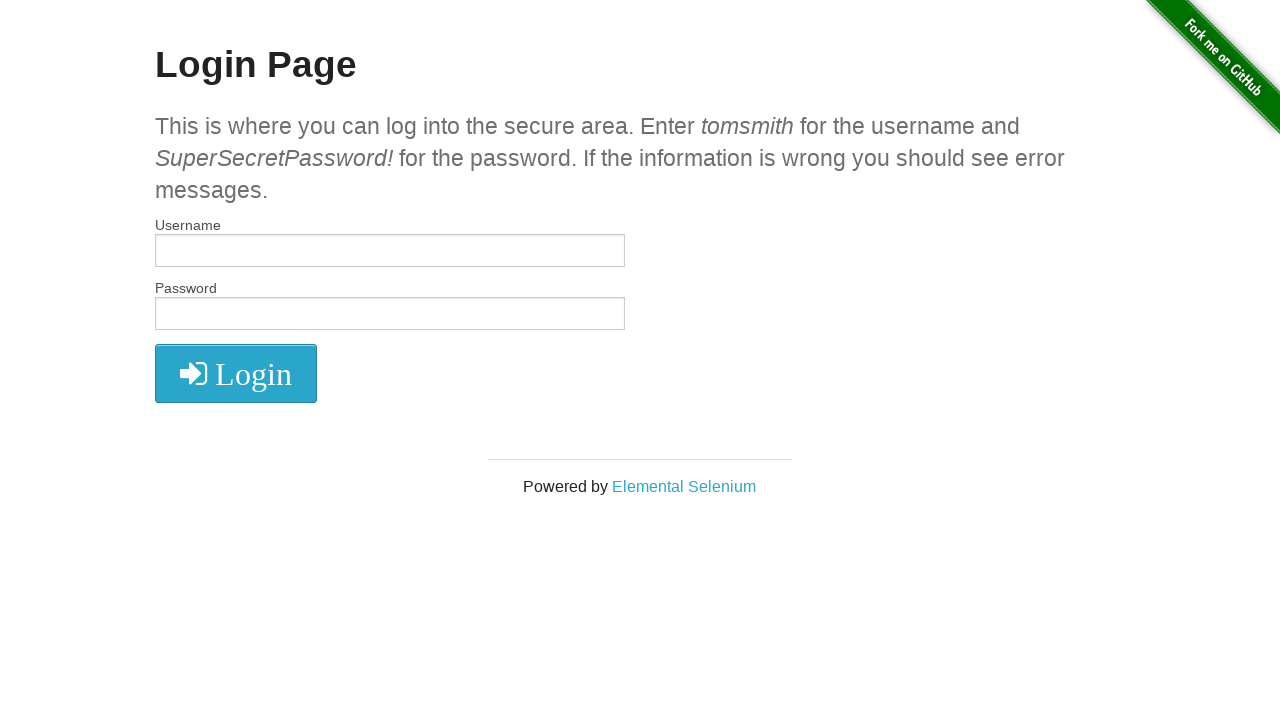

Filled username field with 'tomsmith' on #username
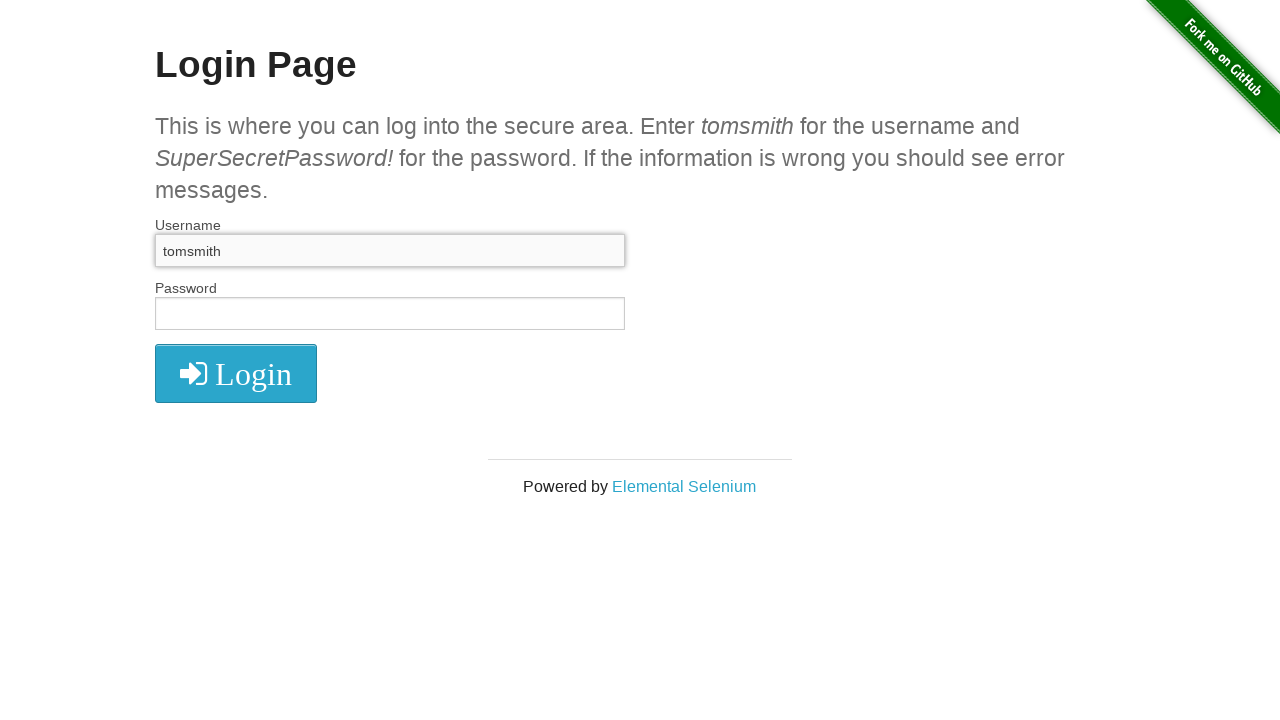

Filled password field with 'SuperSecretPassword!' on #password
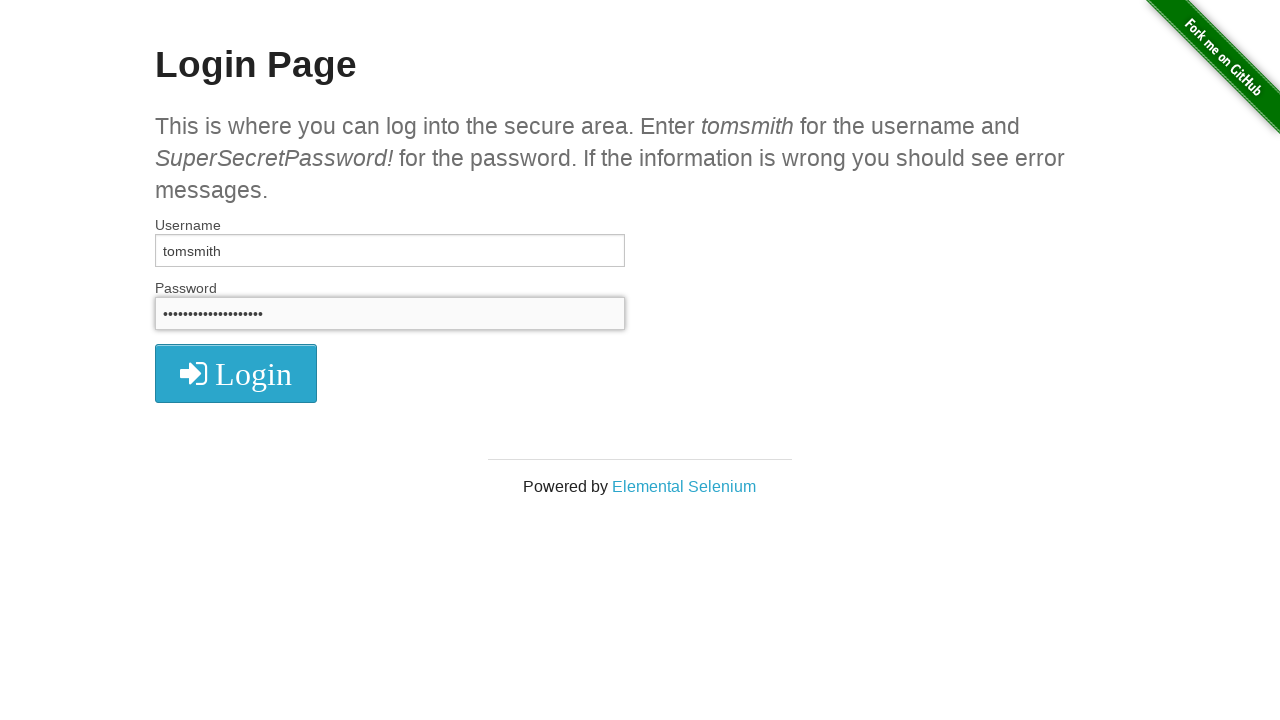

Clicked login button at (236, 373) on button[type='submit']
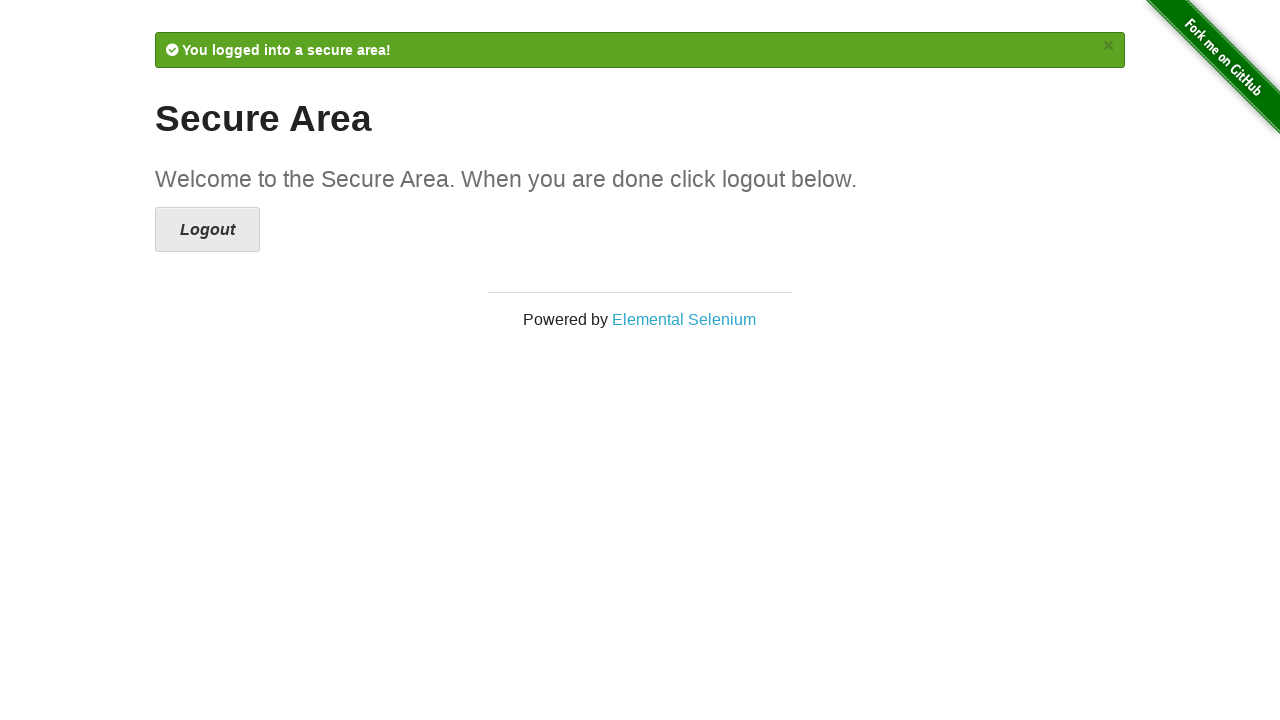

Verified successful login message displayed
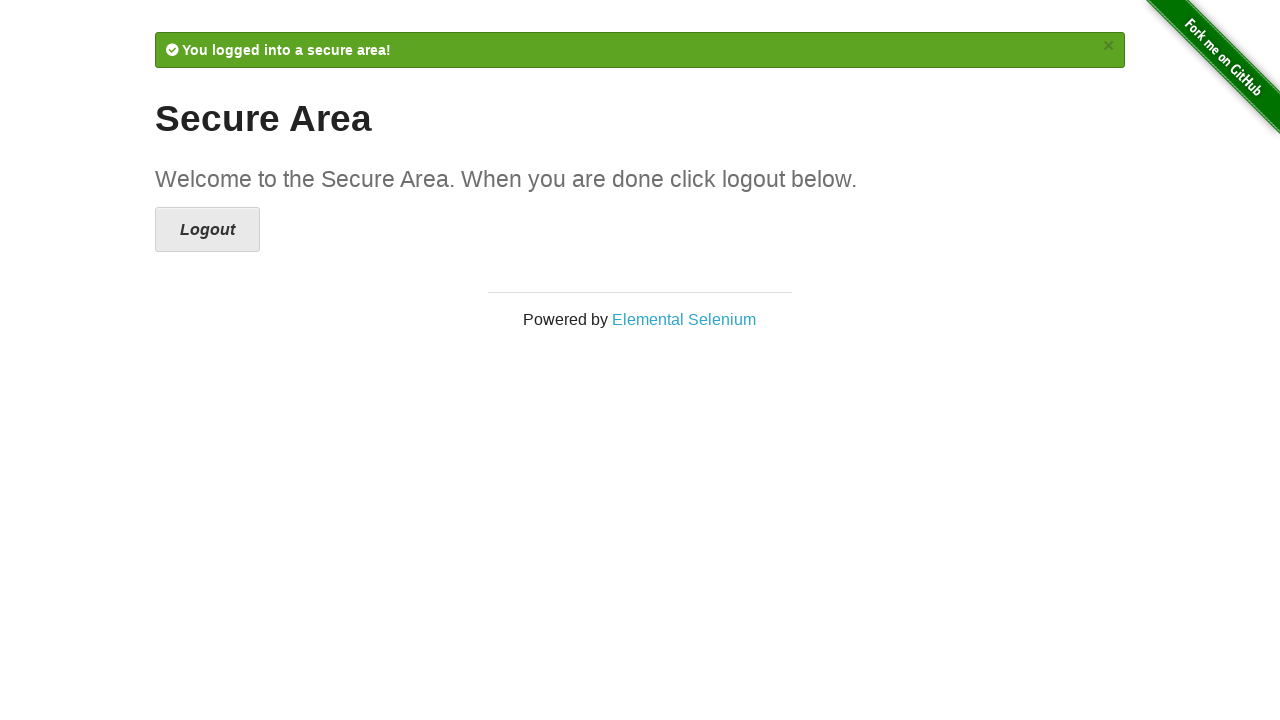

Clicked logout link at (208, 230) on a:has-text('Logout')
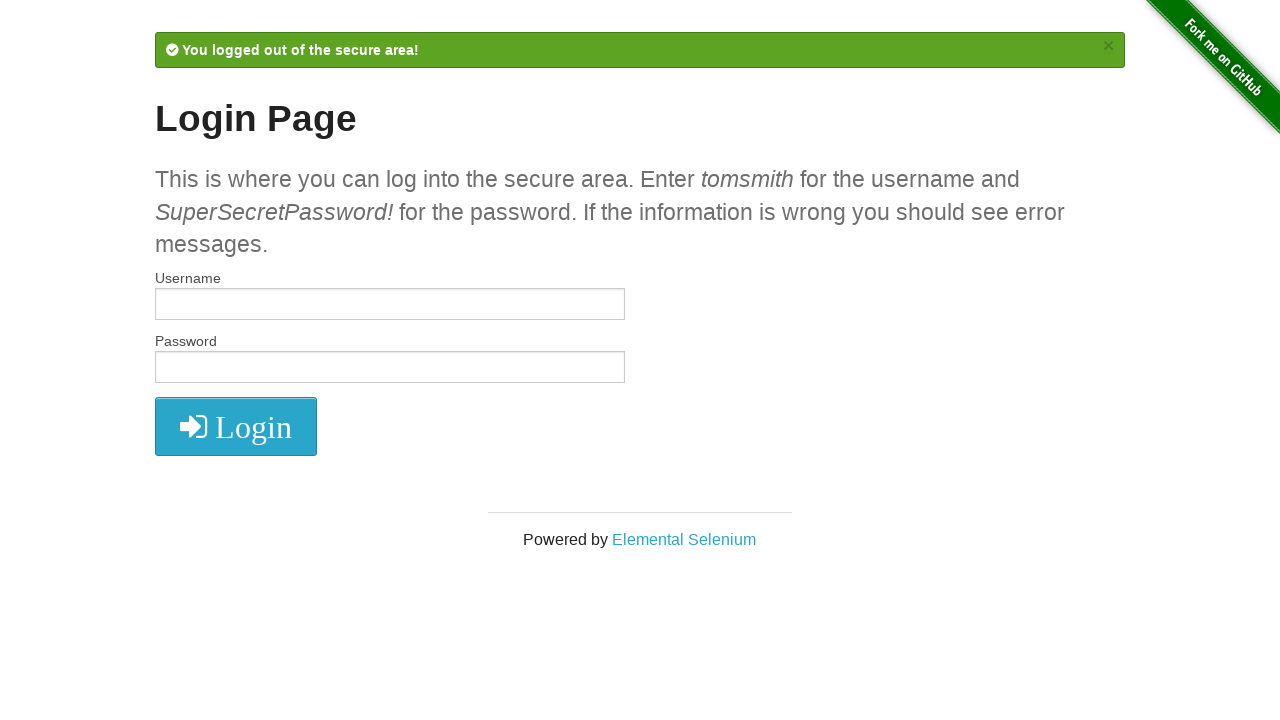

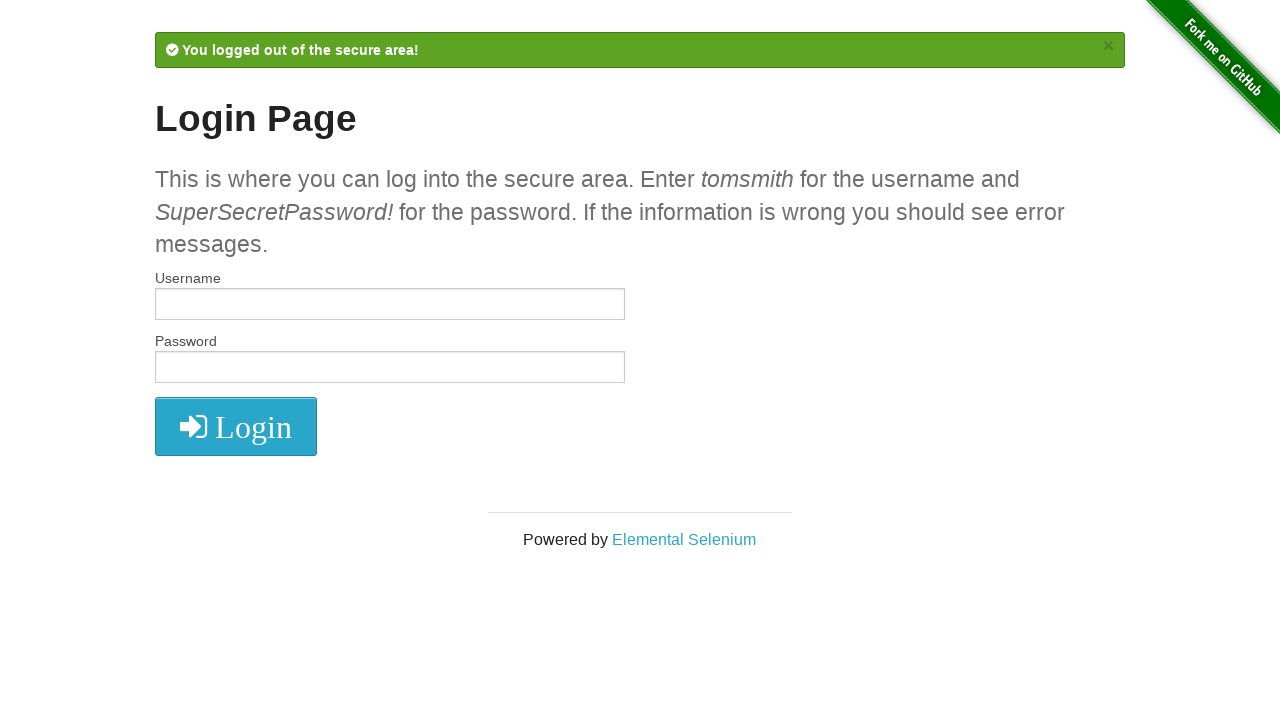